Tests JavaScript alert box handling by clicking a button to trigger an alert, reading the alert text, and accepting the alert dialog.

Starting URL: https://chandanachaitanya.github.io/selenium-practice-site/?languages=Java&enterText=

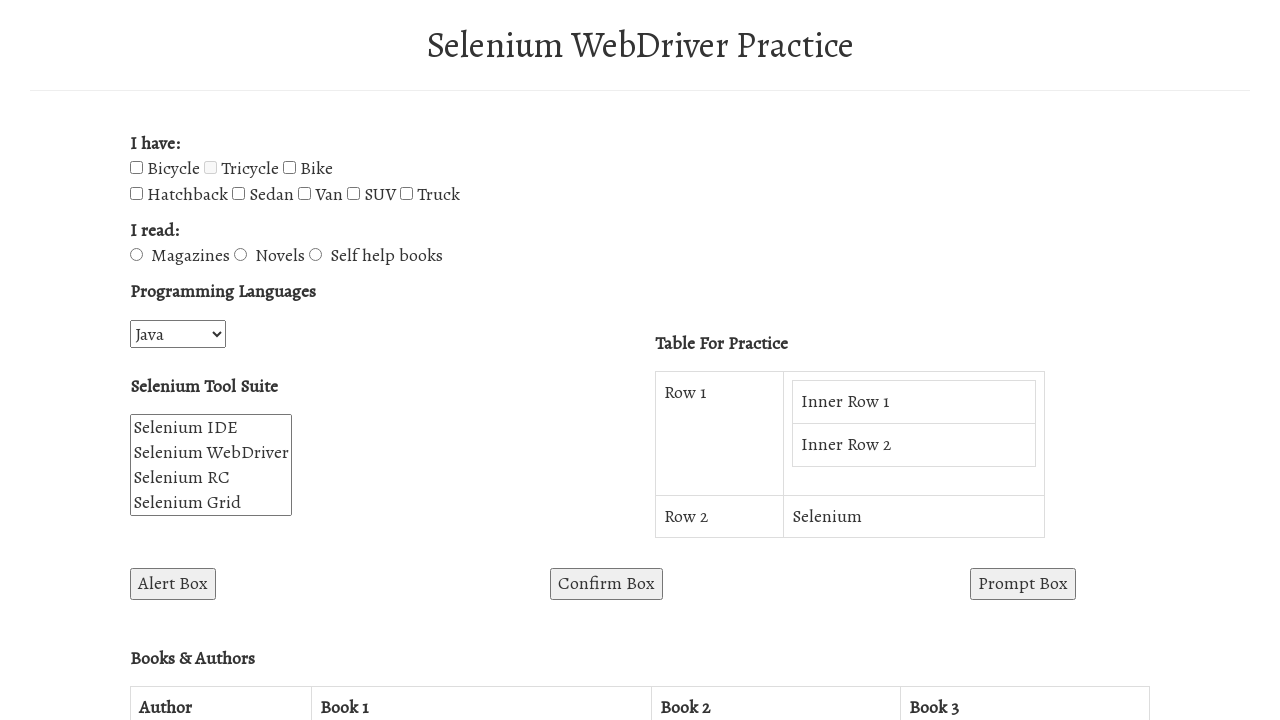

Clicked the alert box button to trigger JavaScript alert at (173, 584) on #alertBox
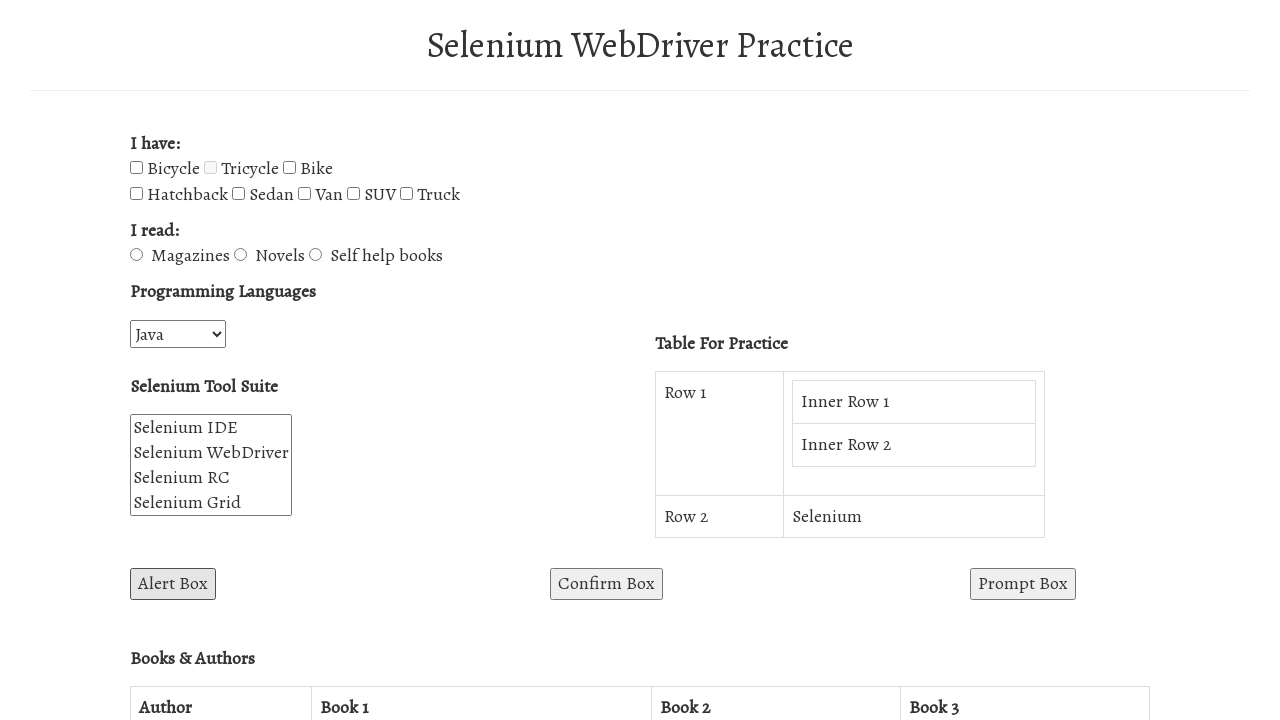

Set up dialog handler to auto-accept alerts
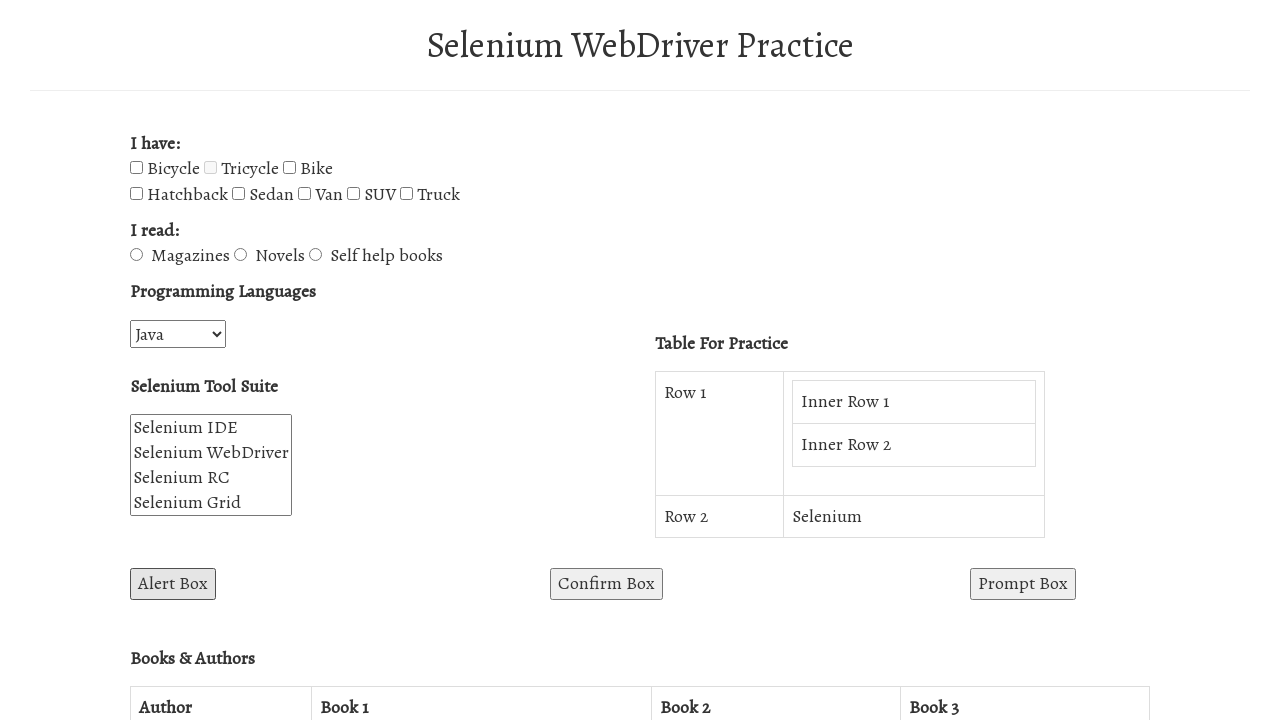

Clicked alert box button with dialog handler active at (173, 584) on #alertBox
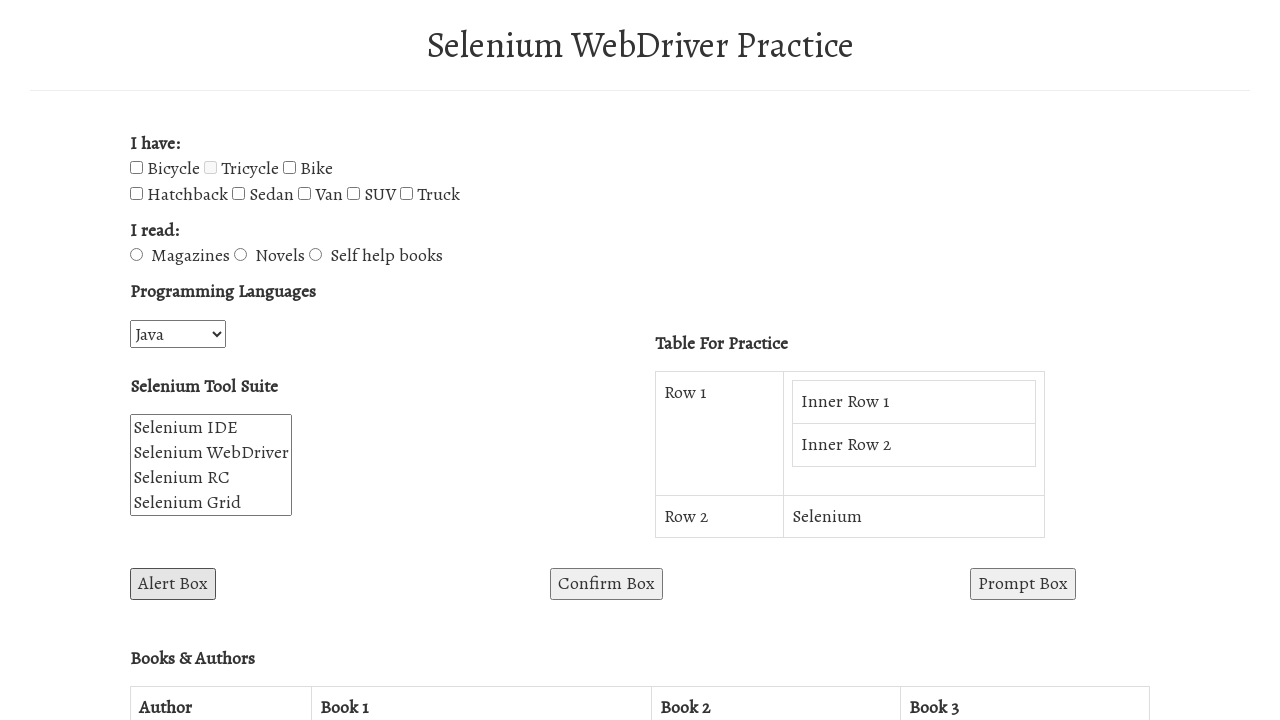

Waited for alert processing to complete
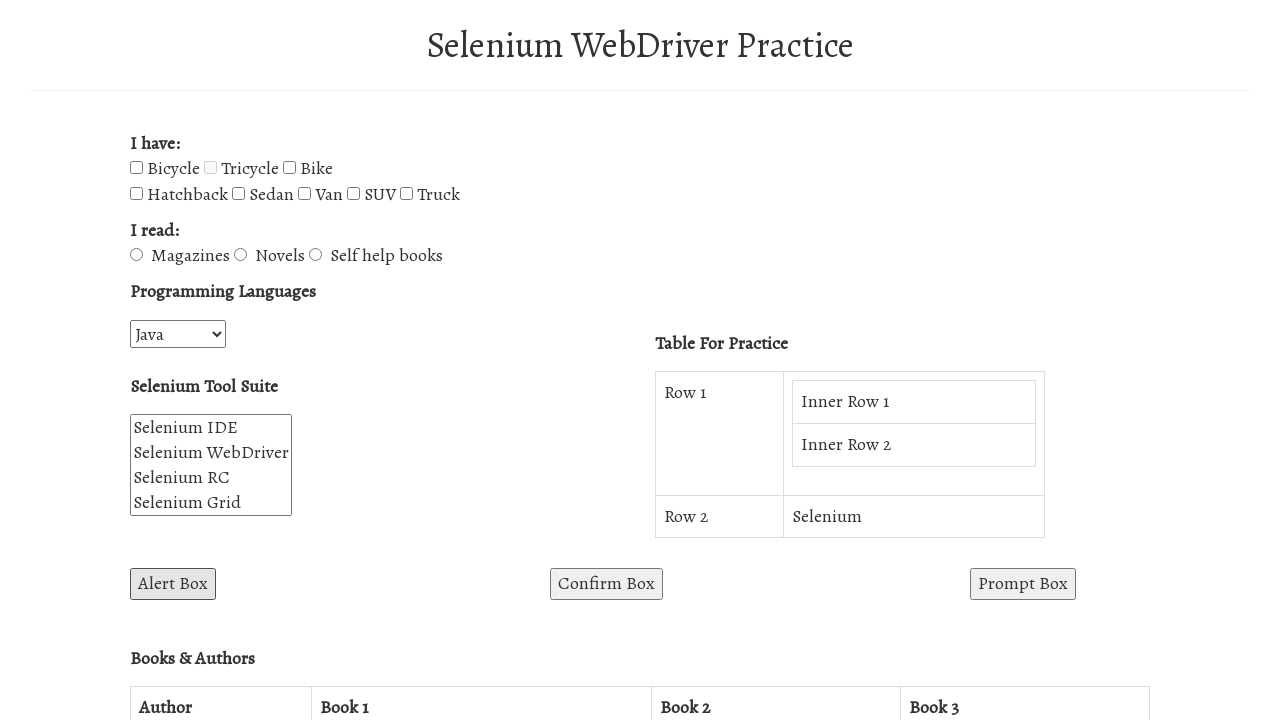

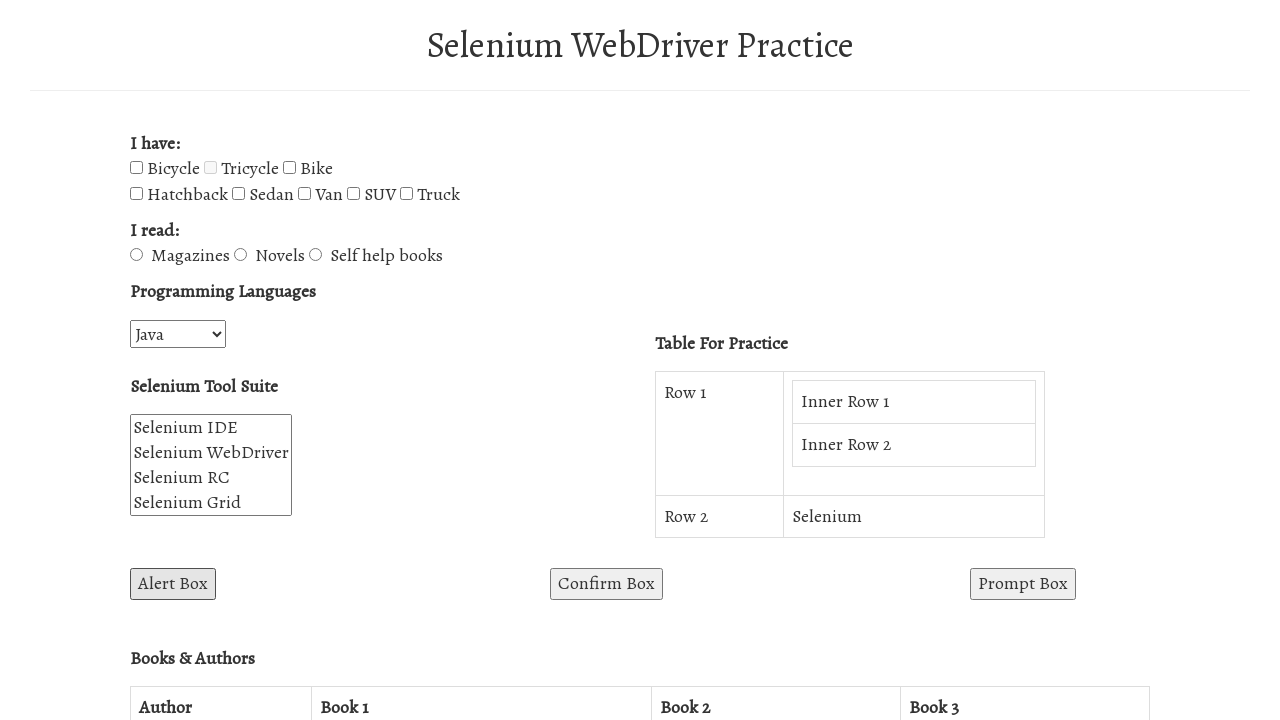